Tests a Vue.js custom dropdown by clicking to open it and selecting an option from the dropdown menu.

Starting URL: https://mikerodham.github.io/vue-dropdowns/

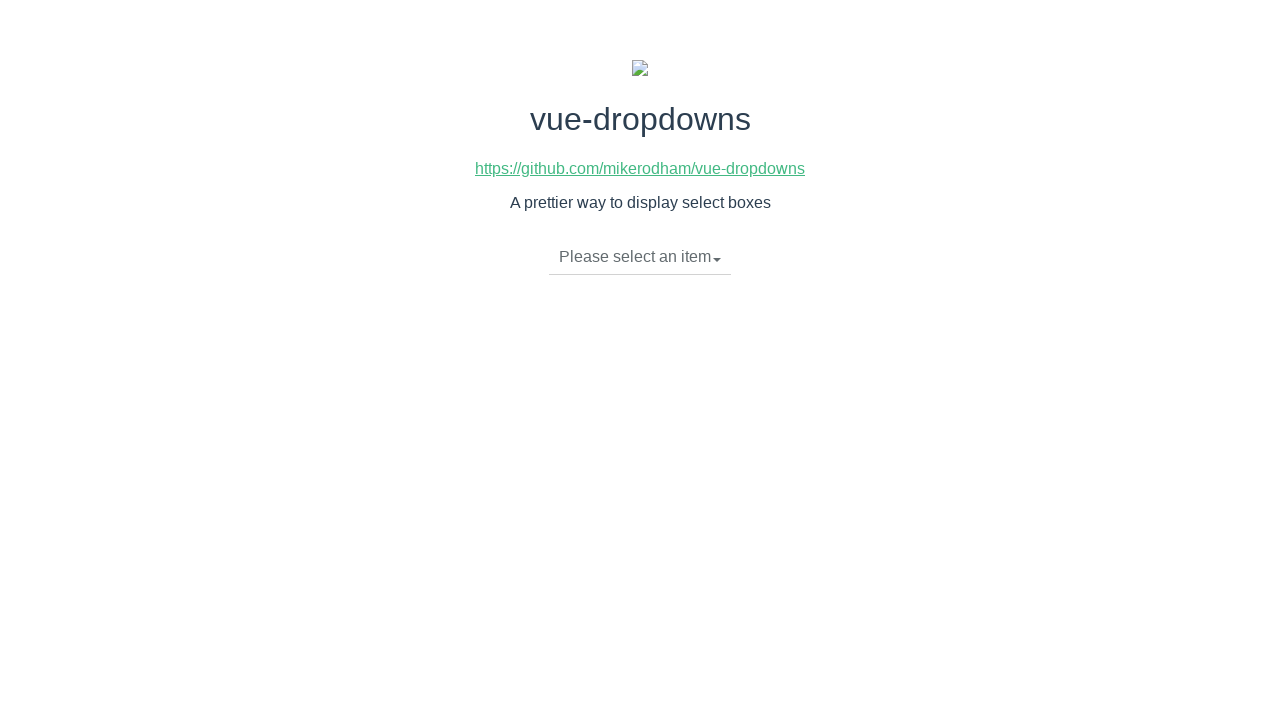

Clicked dropdown toggle to open Vue.js custom dropdown at (640, 257) on li.dropdown-toggle
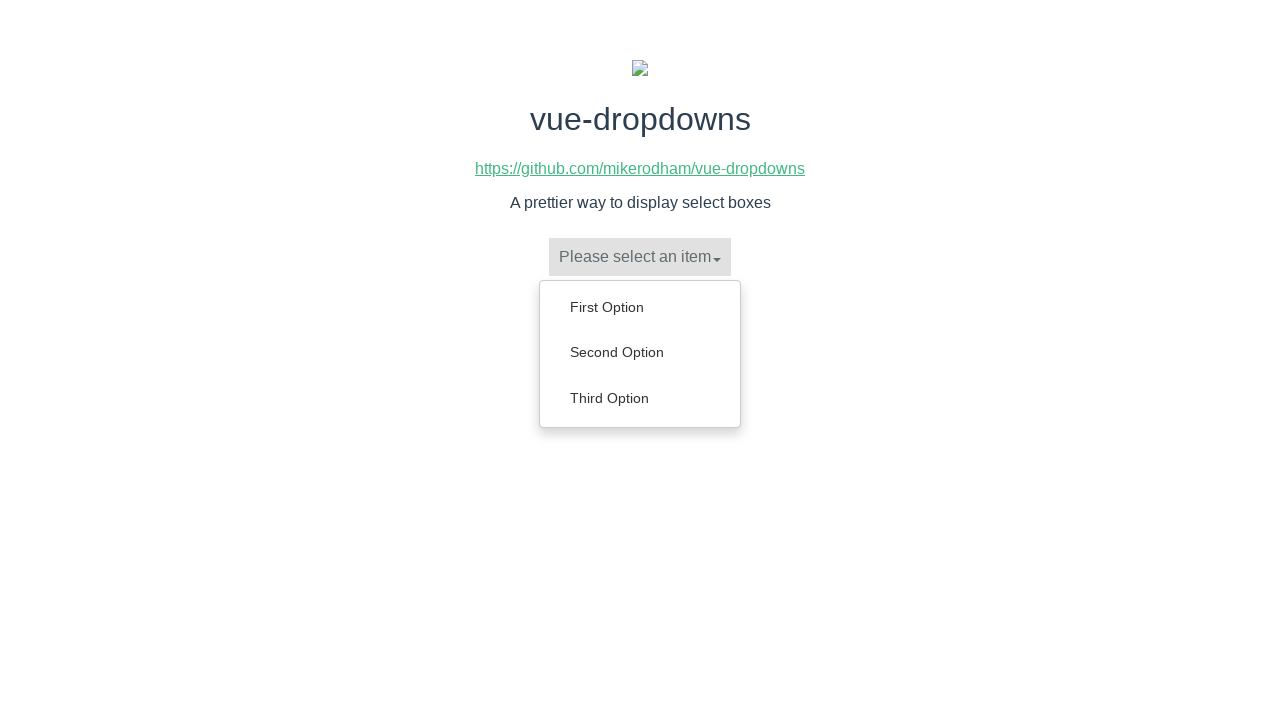

Dropdown menu items appeared
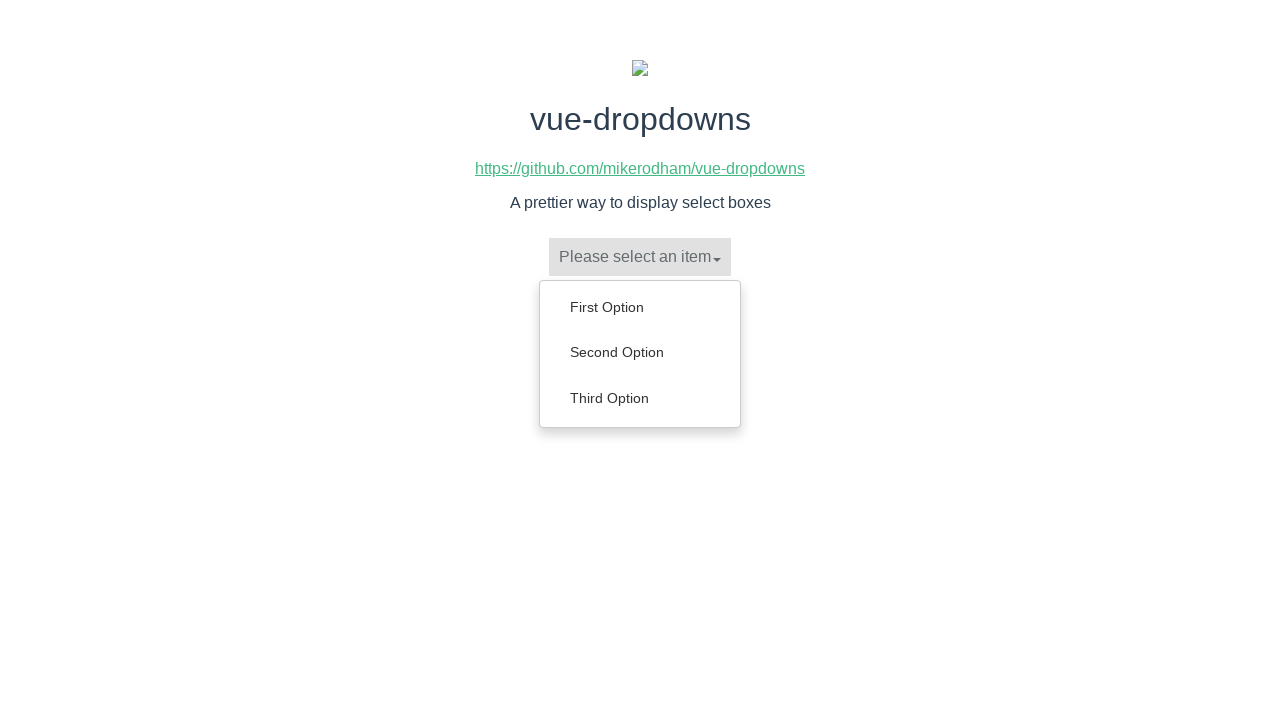

Clicked 'First Option' from dropdown menu at (640, 307) on ul.dropdown-menu li:has-text('First Option')
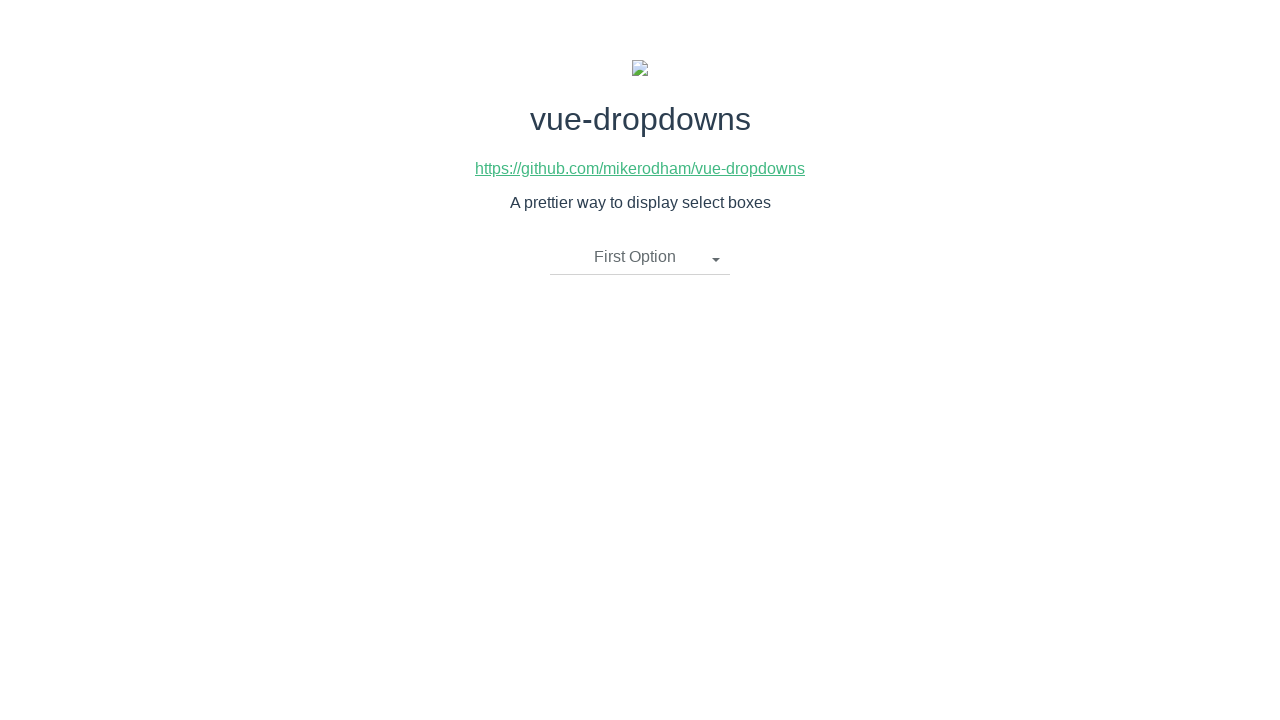

Waited for selection to be reflected in the dropdown
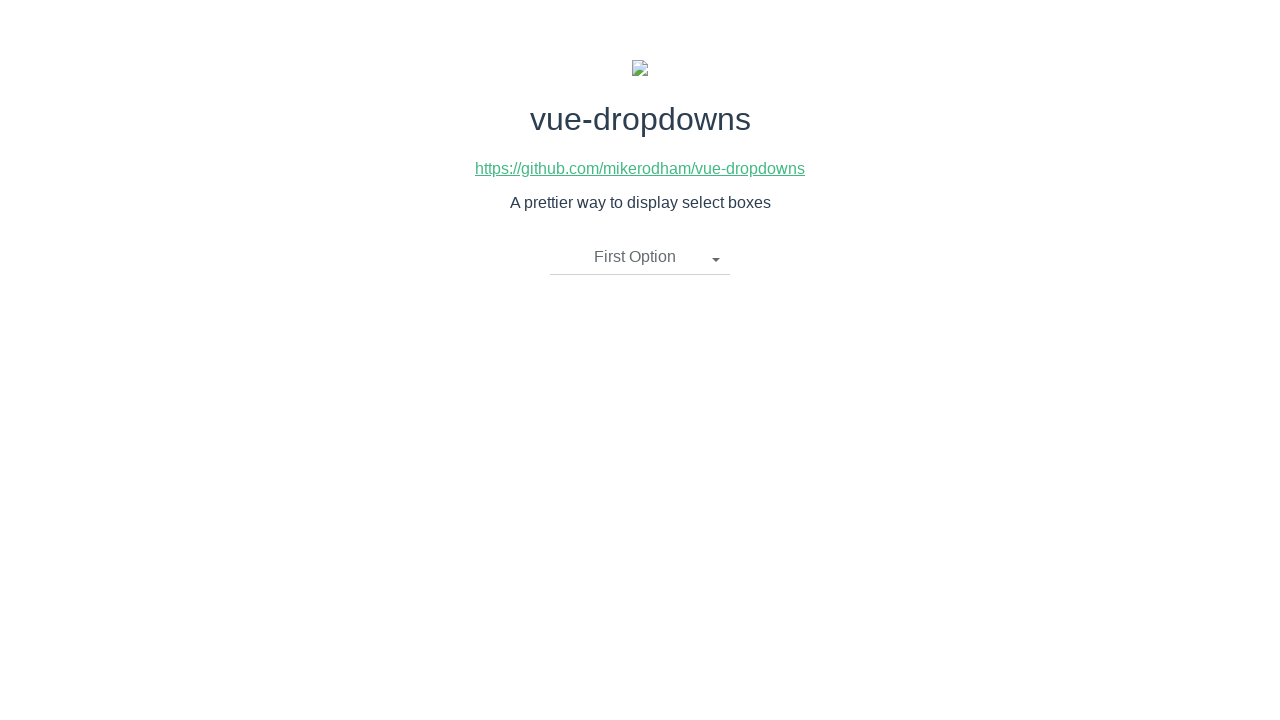

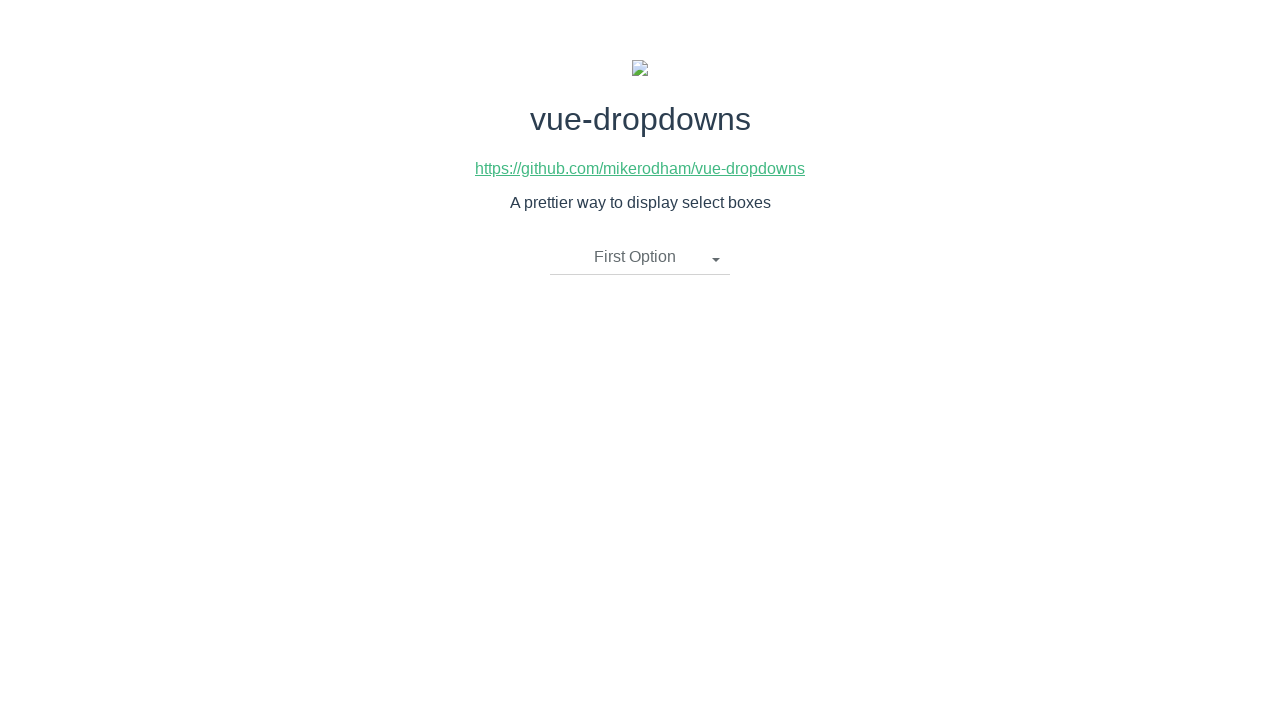